Tests that a todo item is removed if edited to an empty string.

Starting URL: https://demo.playwright.dev/todomvc

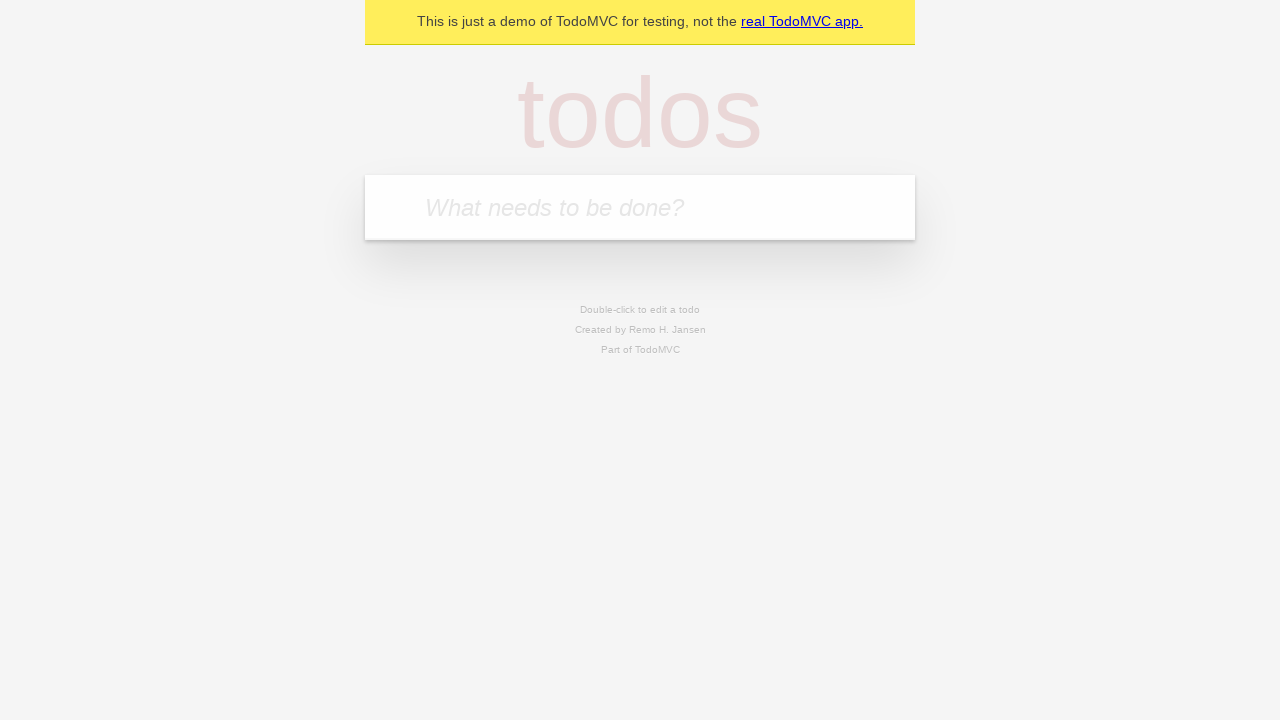

Filled new todo input with 'buy some cheese' on .new-todo
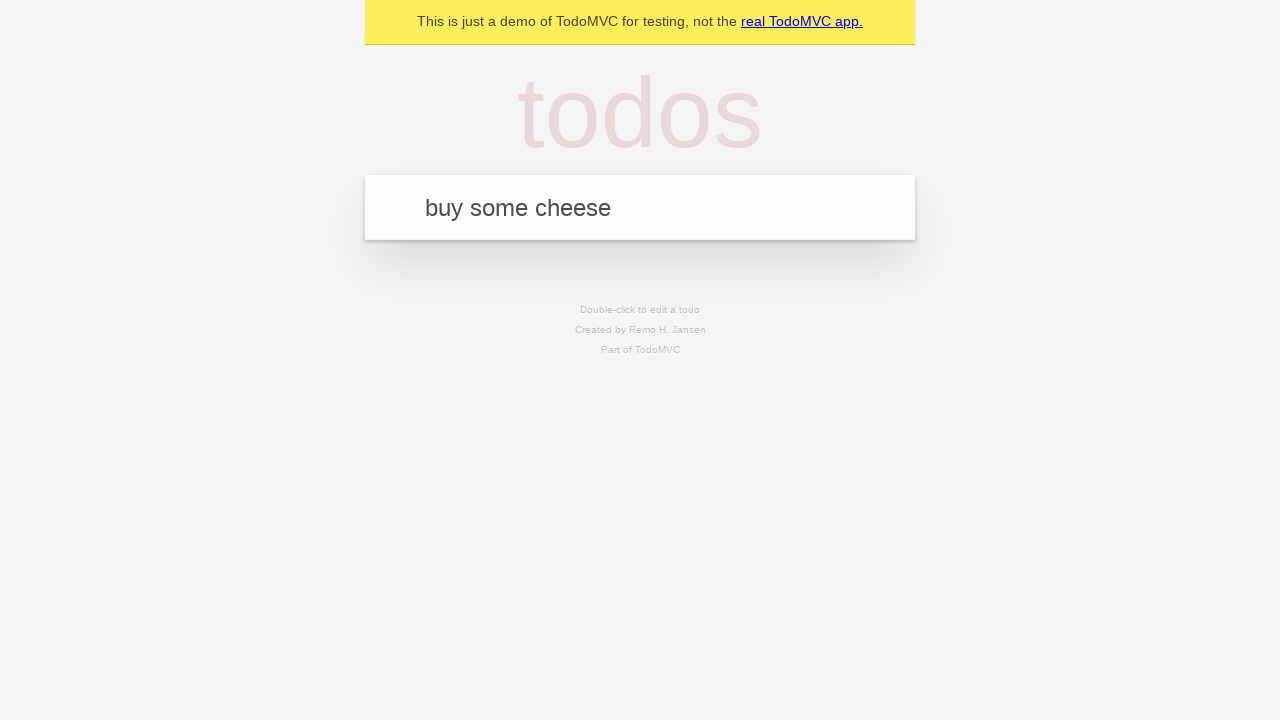

Pressed Enter to create first todo item on .new-todo
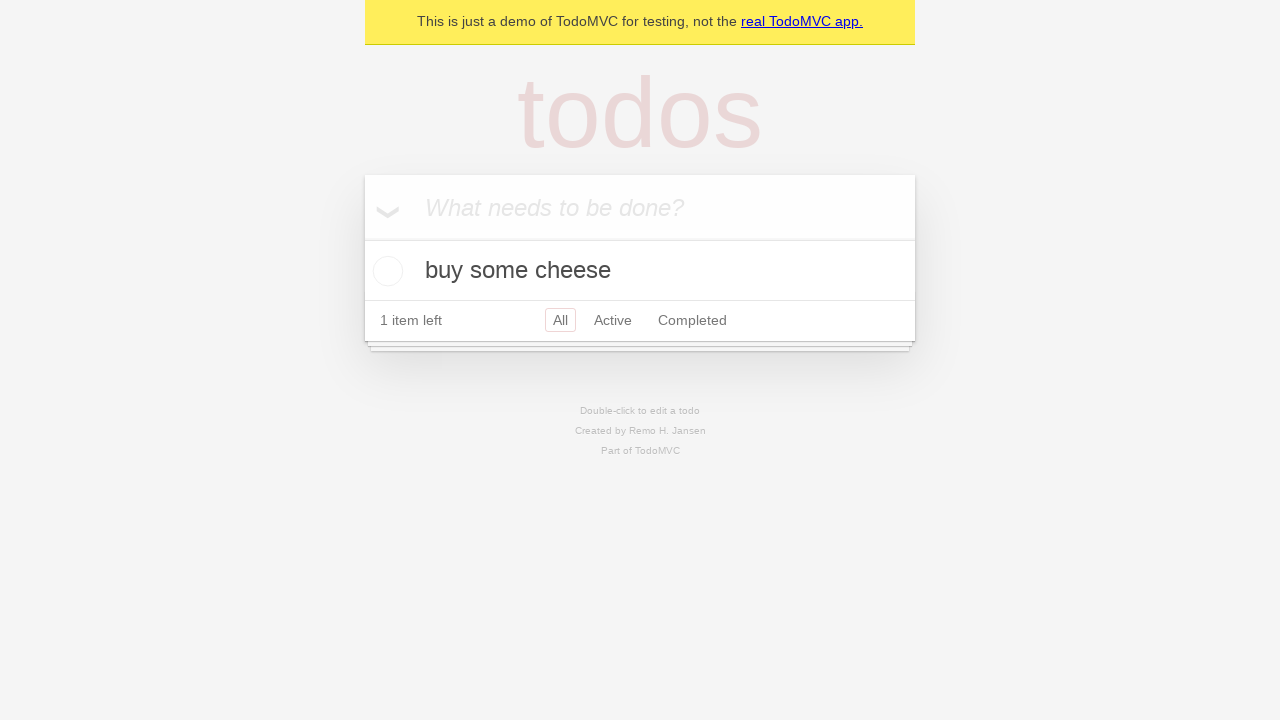

Filled new todo input with 'feed the cat' on .new-todo
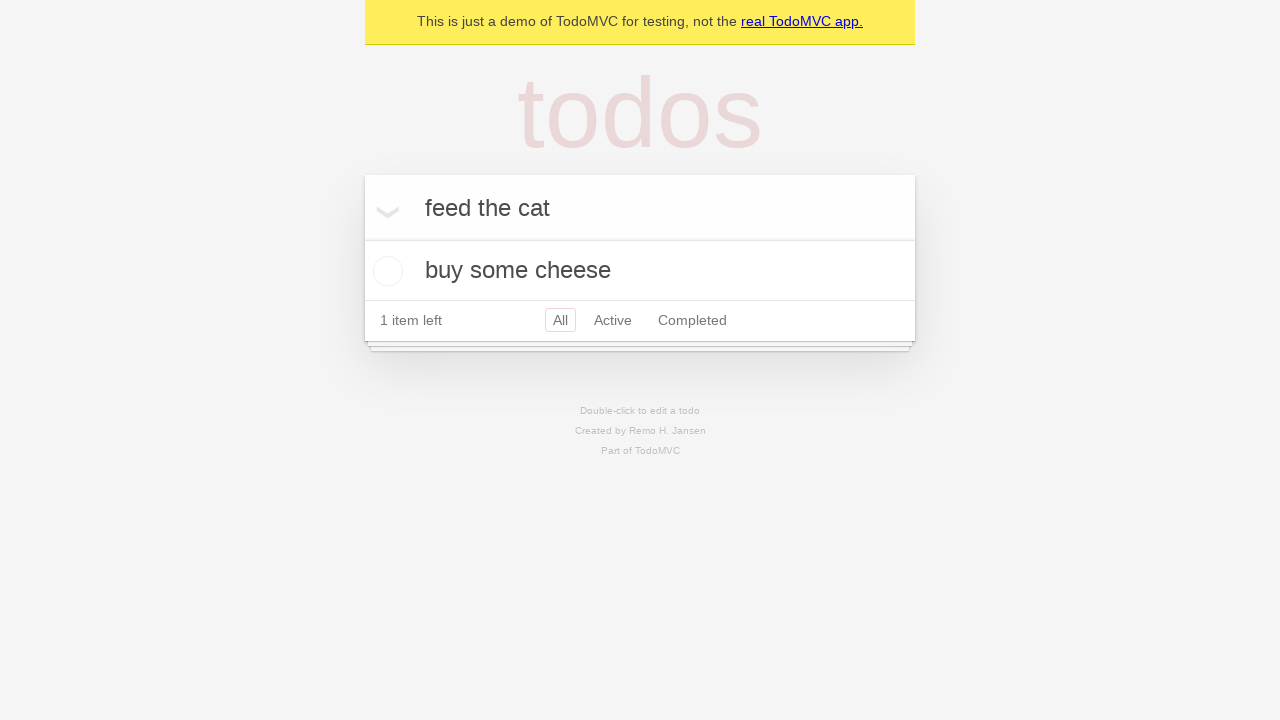

Pressed Enter to create second todo item on .new-todo
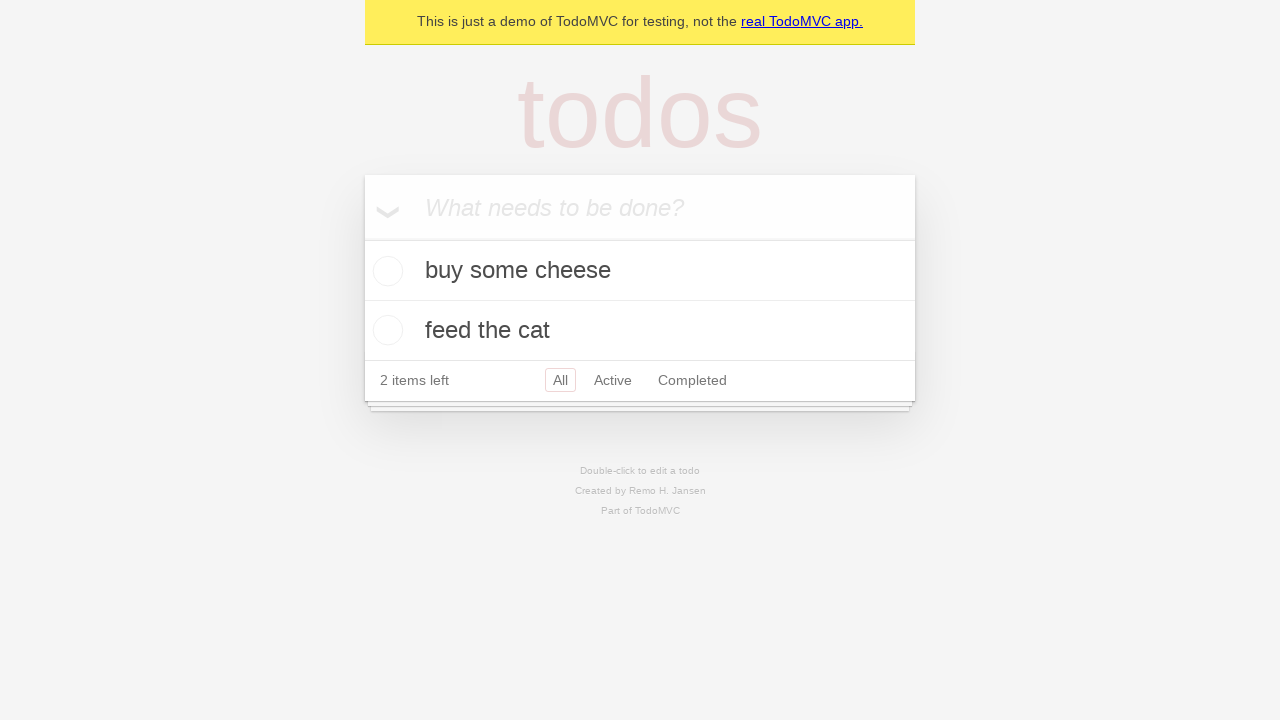

Filled new todo input with 'book a doctors appointment' on .new-todo
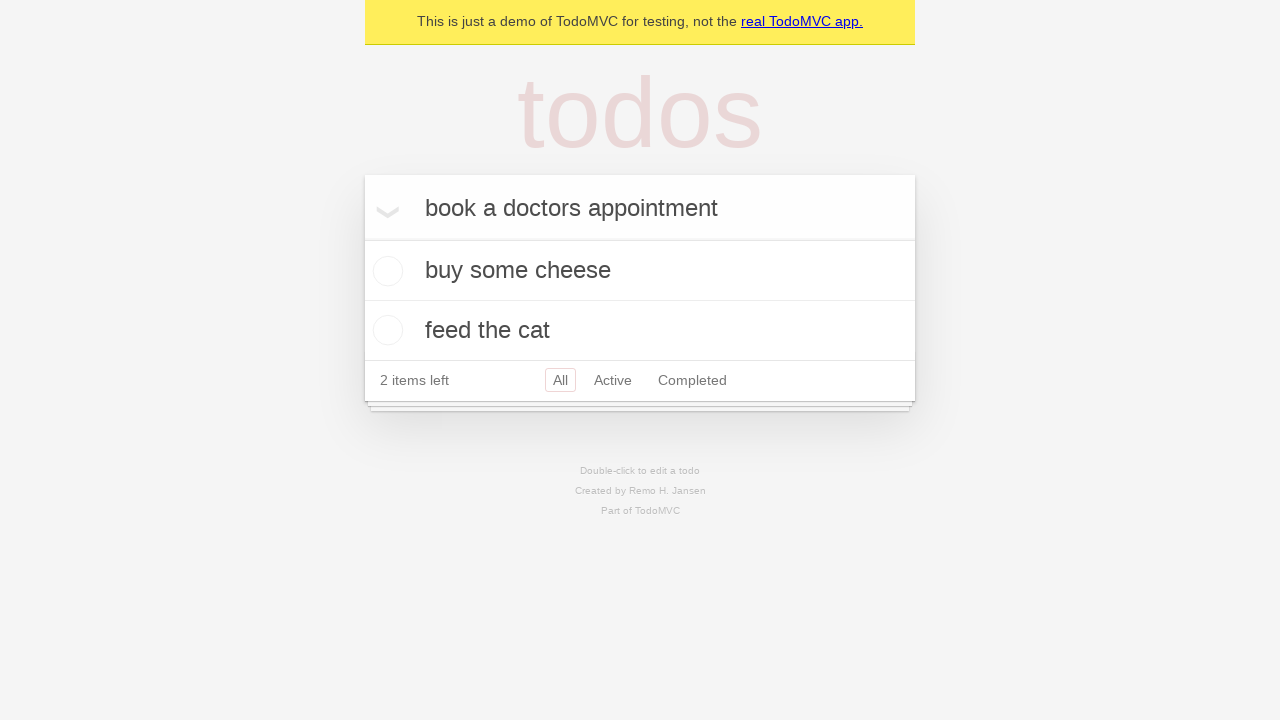

Pressed Enter to create third todo item on .new-todo
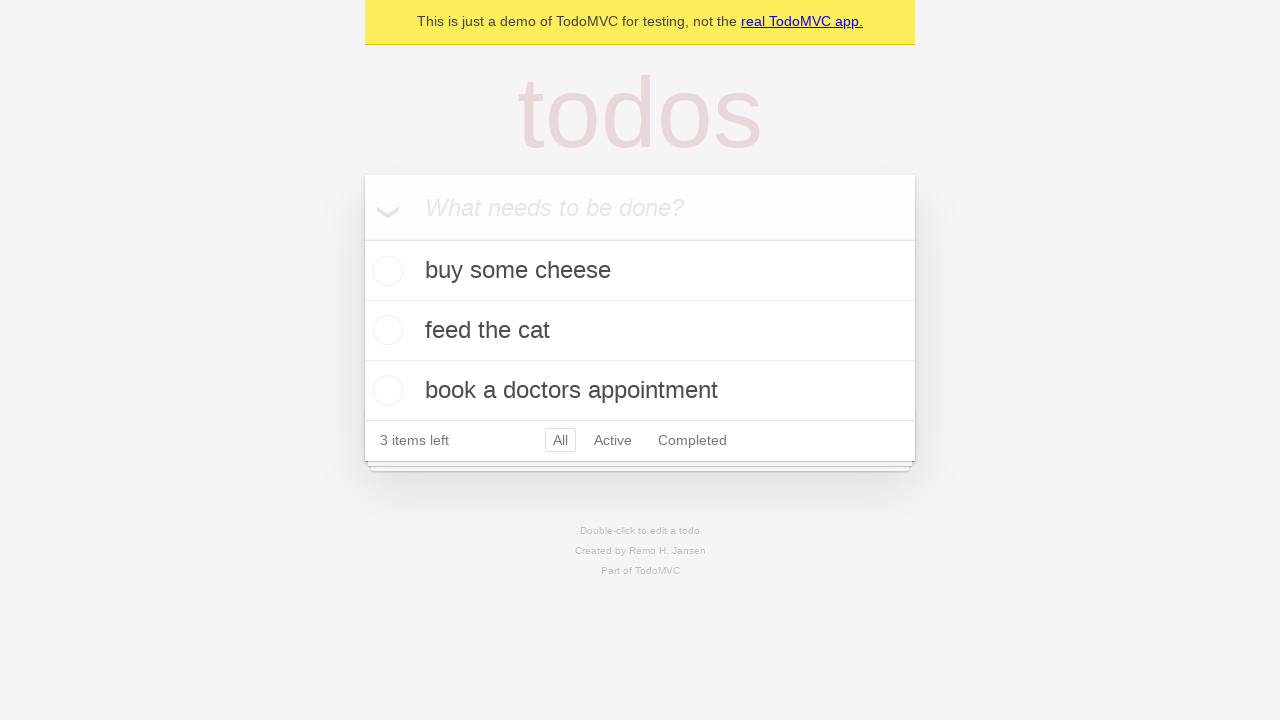

Double-clicked second todo item to enter edit mode at (640, 331) on .todo-list li >> nth=1
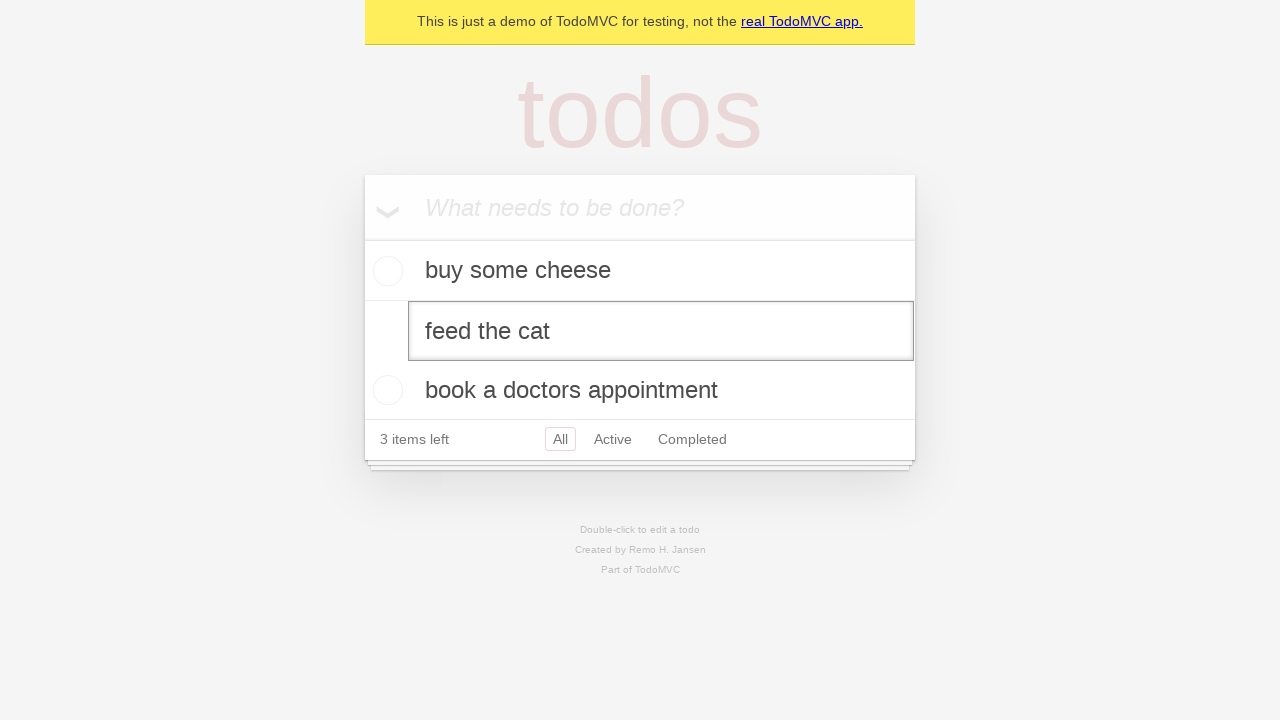

Cleared the edit field to empty string on .todo-list li >> nth=1 >> .edit
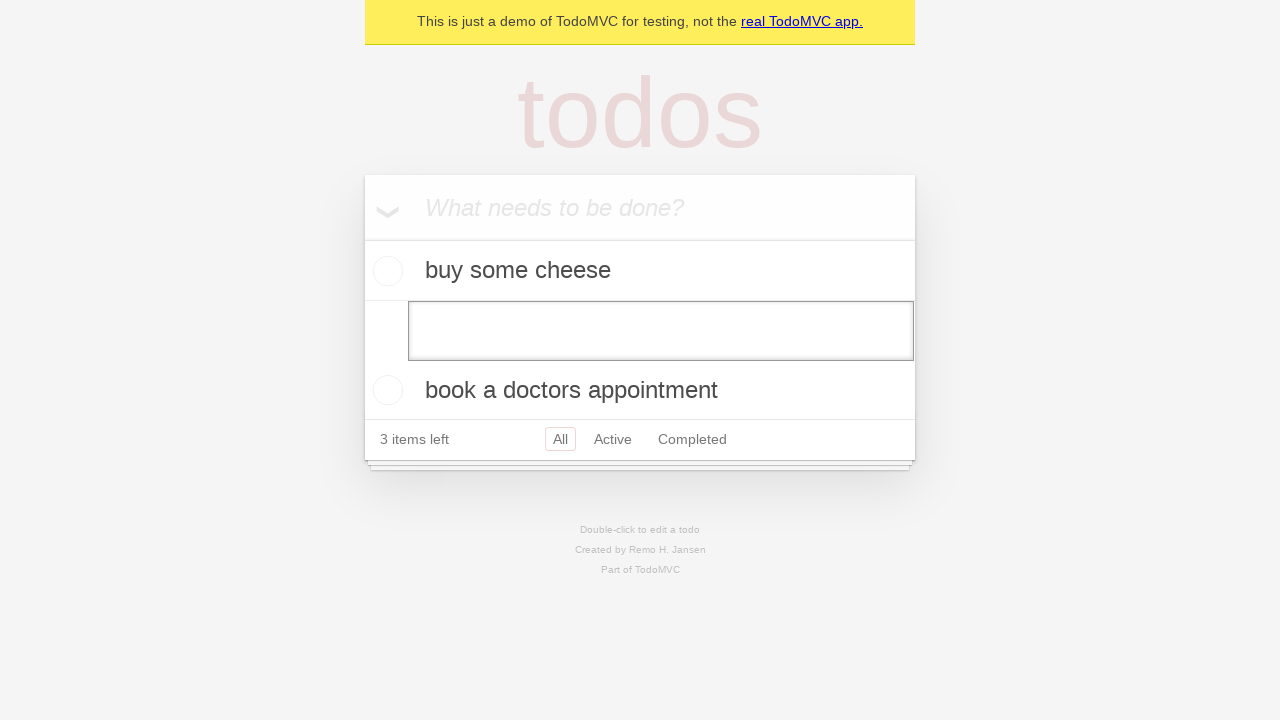

Pressed Enter to submit empty edit, removing the todo item on .todo-list li >> nth=1 >> .edit
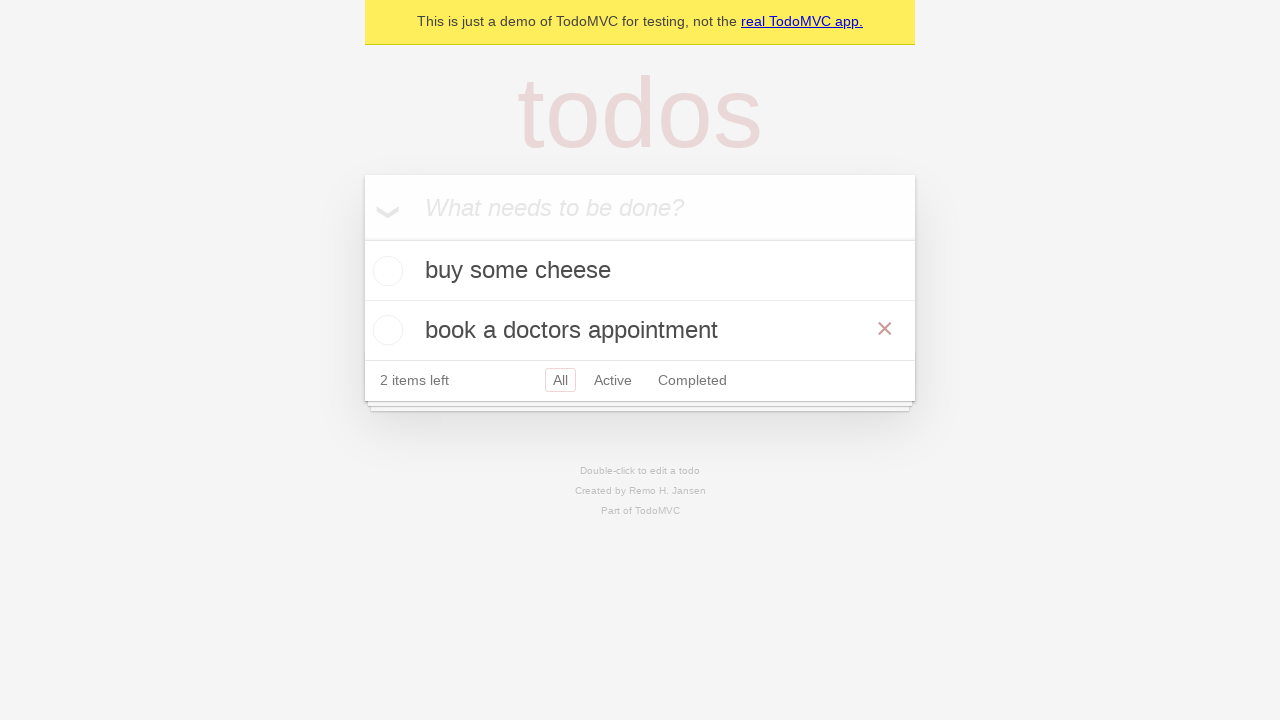

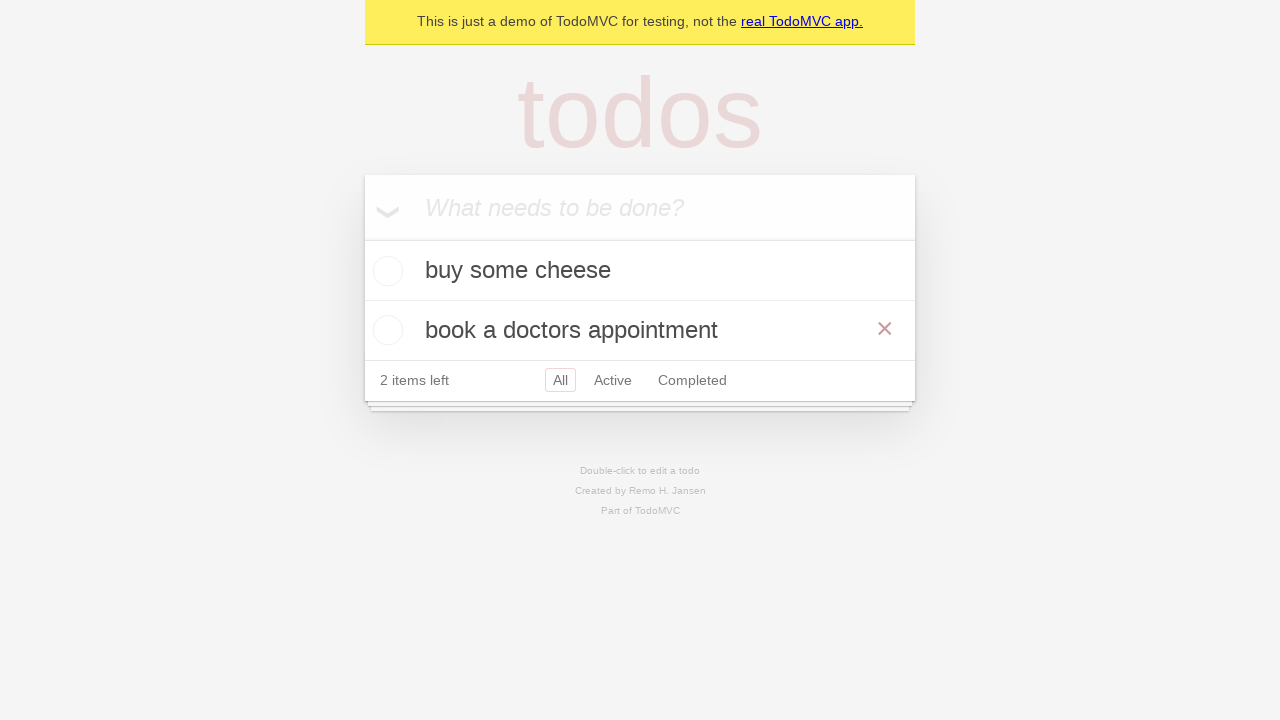